Tests the Text Box form on DemoQA by navigating to Elements section, filling in text fields and submitting the form

Starting URL: https://demoqa.com

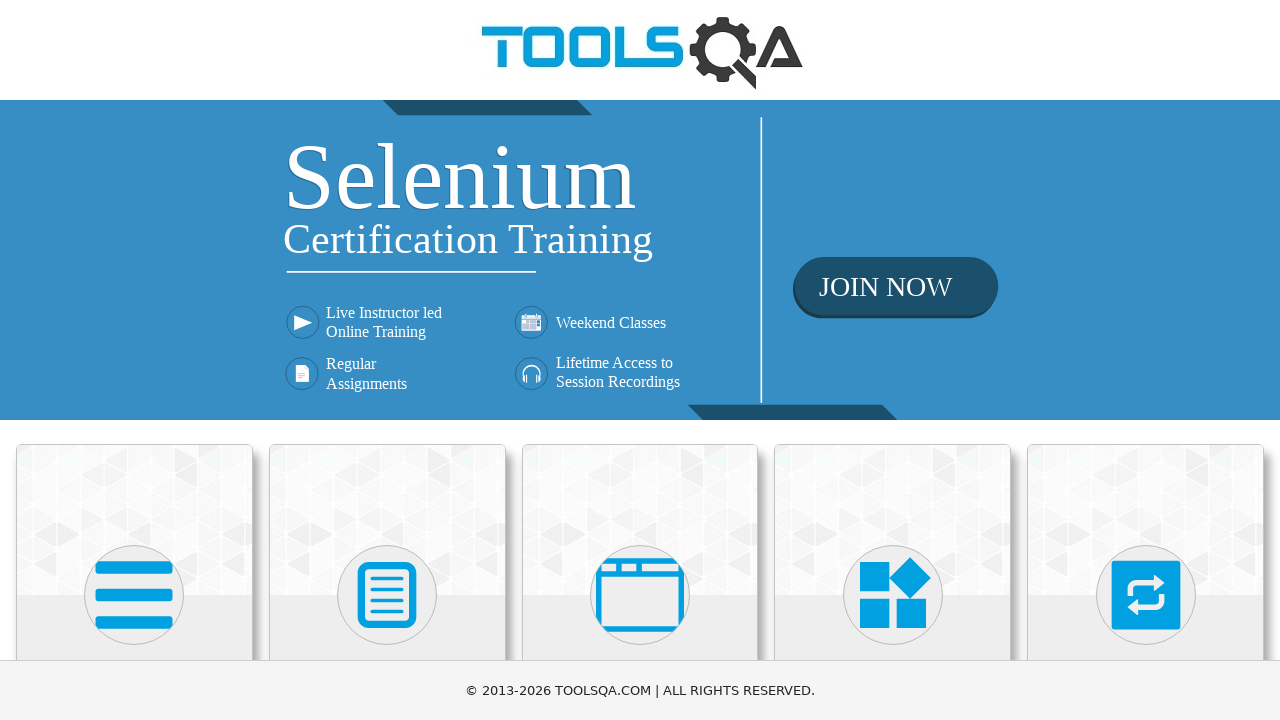

Scrolled down by 250 pixels
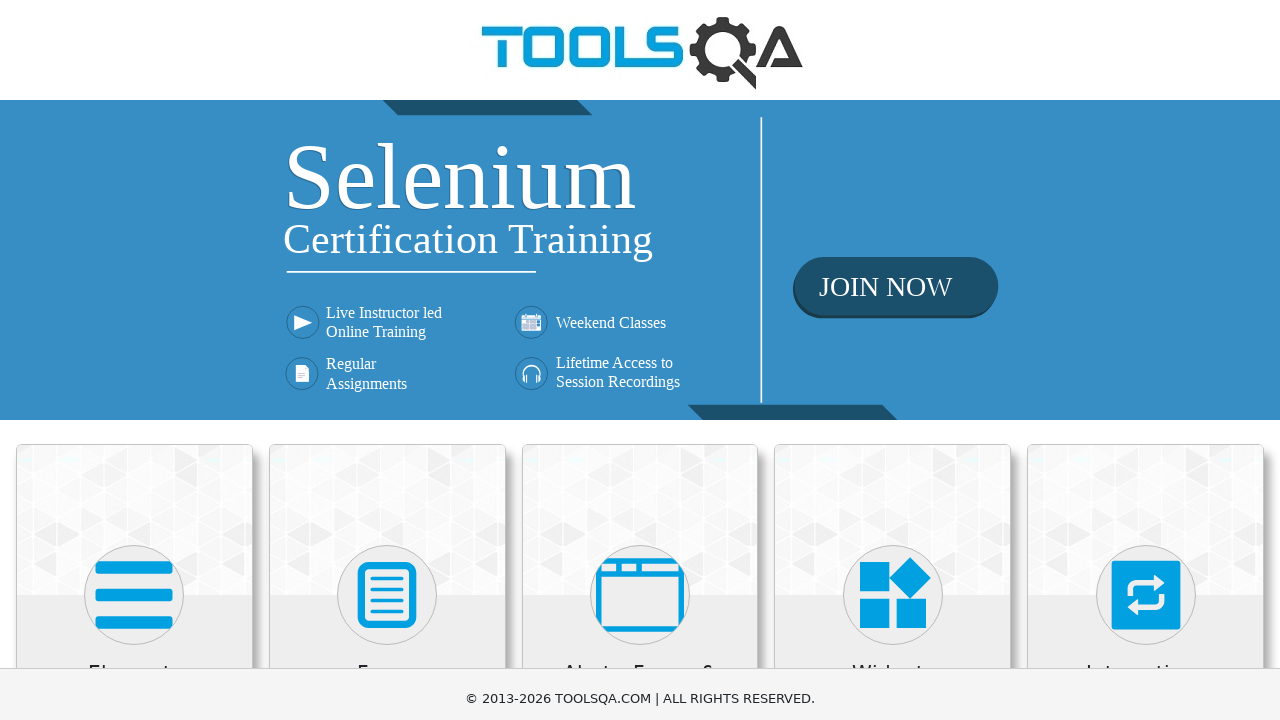

Waited for 2 seconds
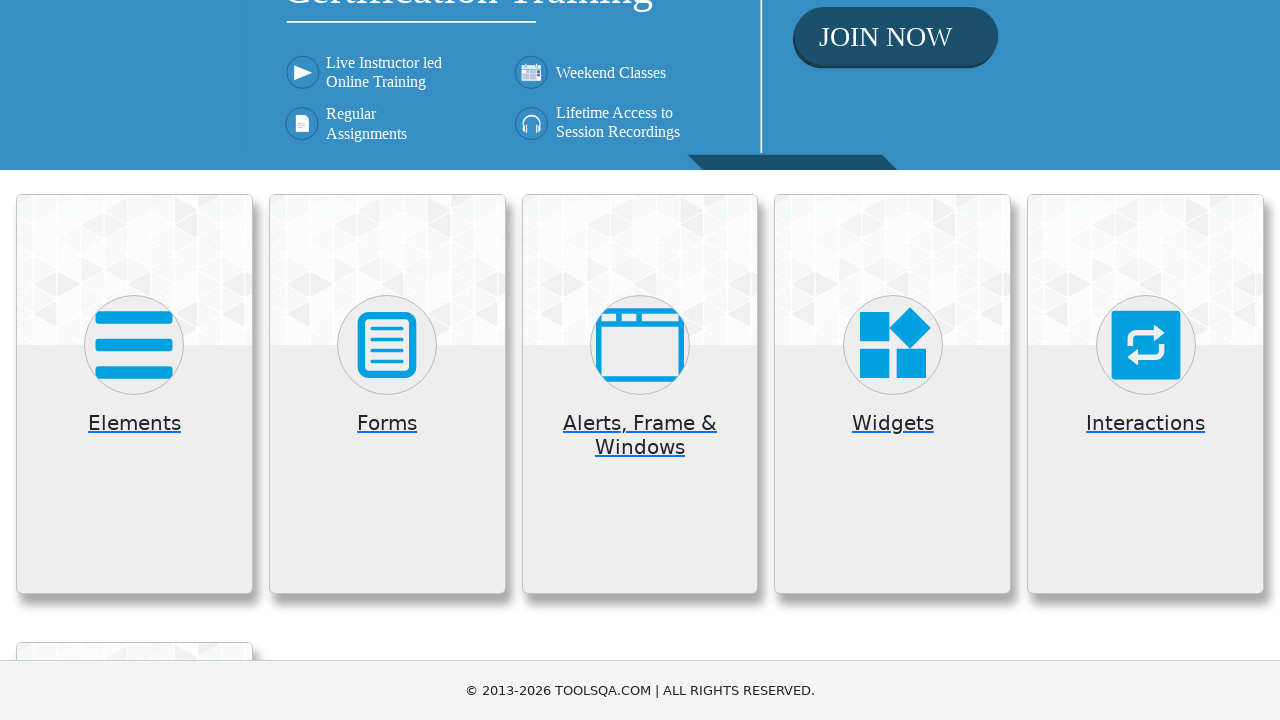

Clicked on Elements section at (134, 423) on text=Elements
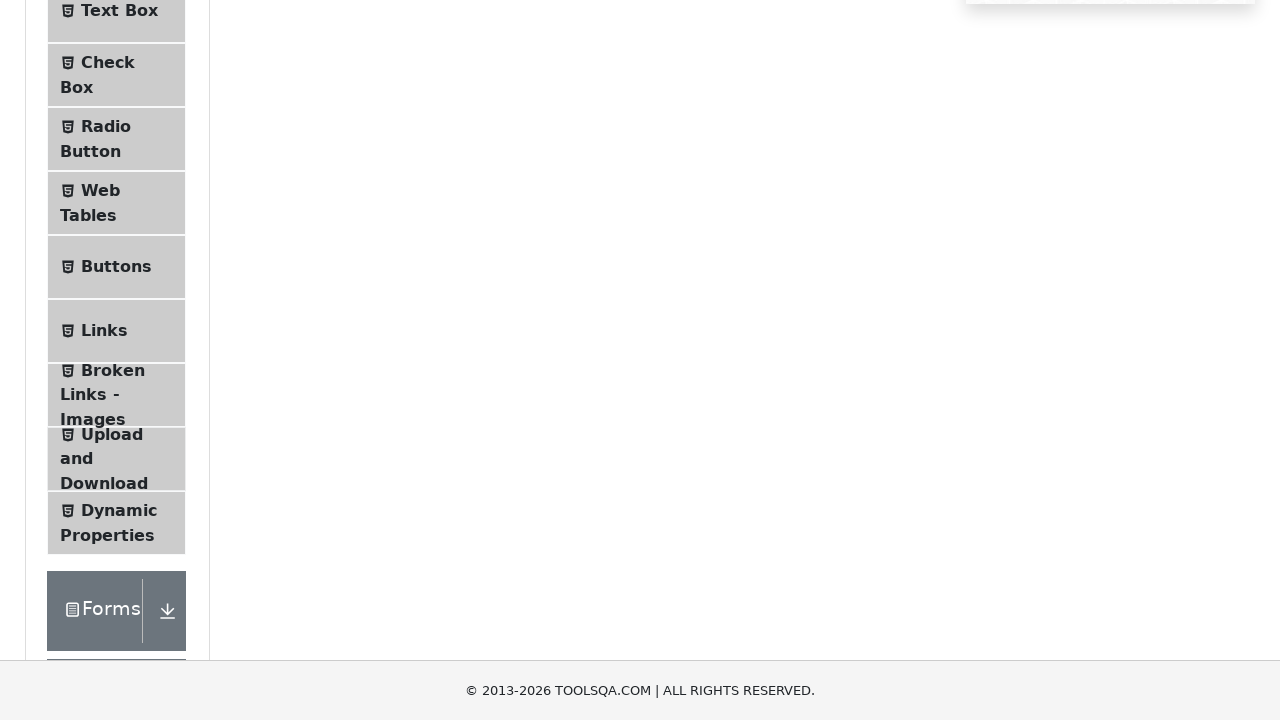

Clicked on Text Box menu item at (119, 11) on text=Text Box
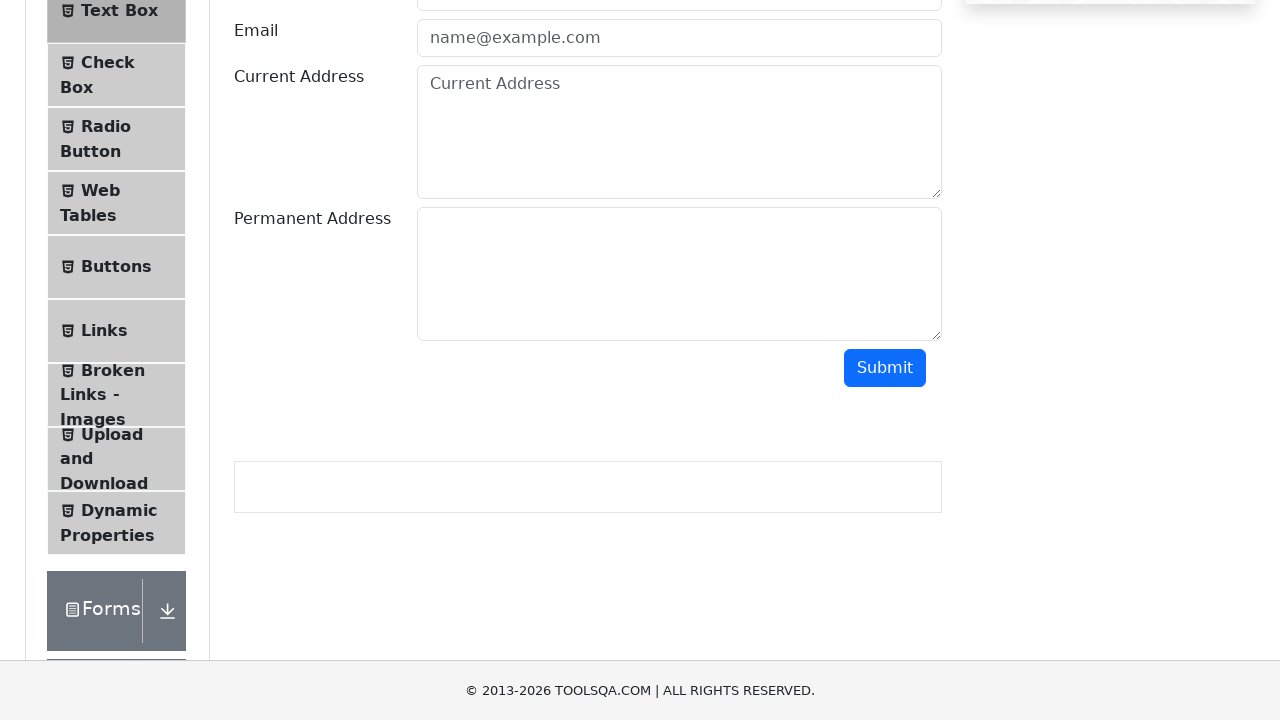

Filled in user name field with 'Likith' on #userName
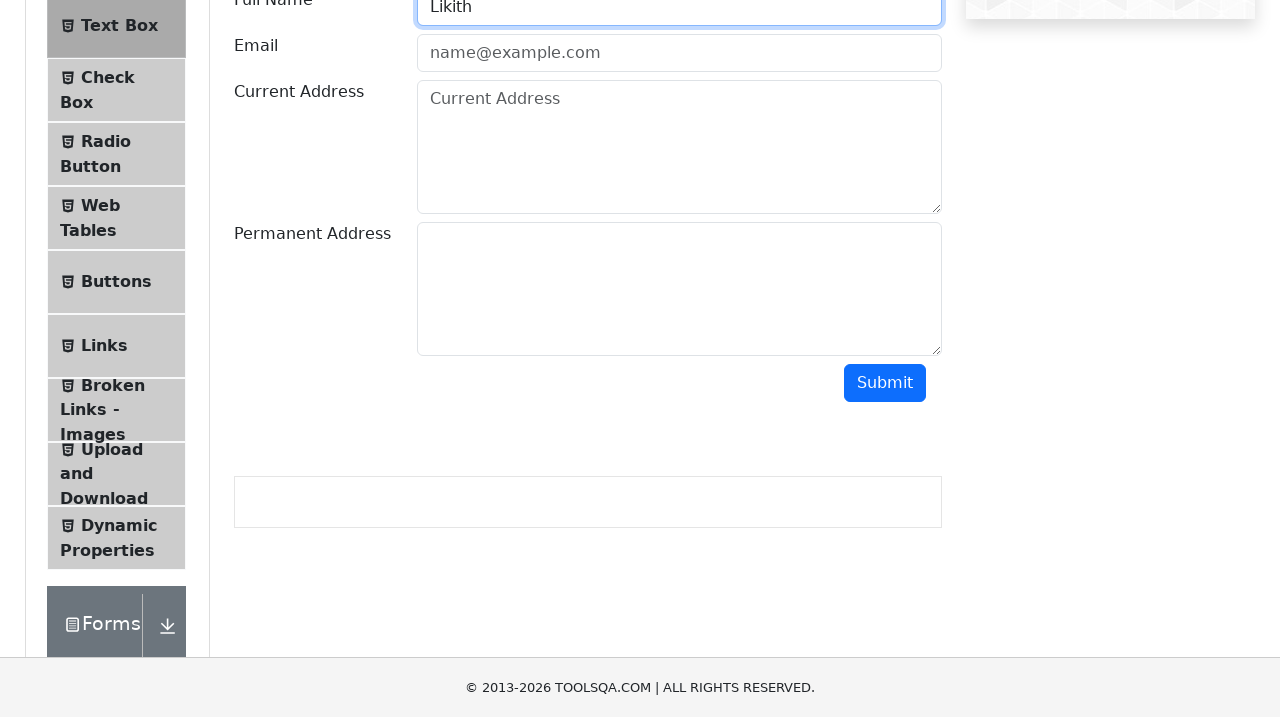

Filled in user email field with 'likith@gmail.com' on #userEmail
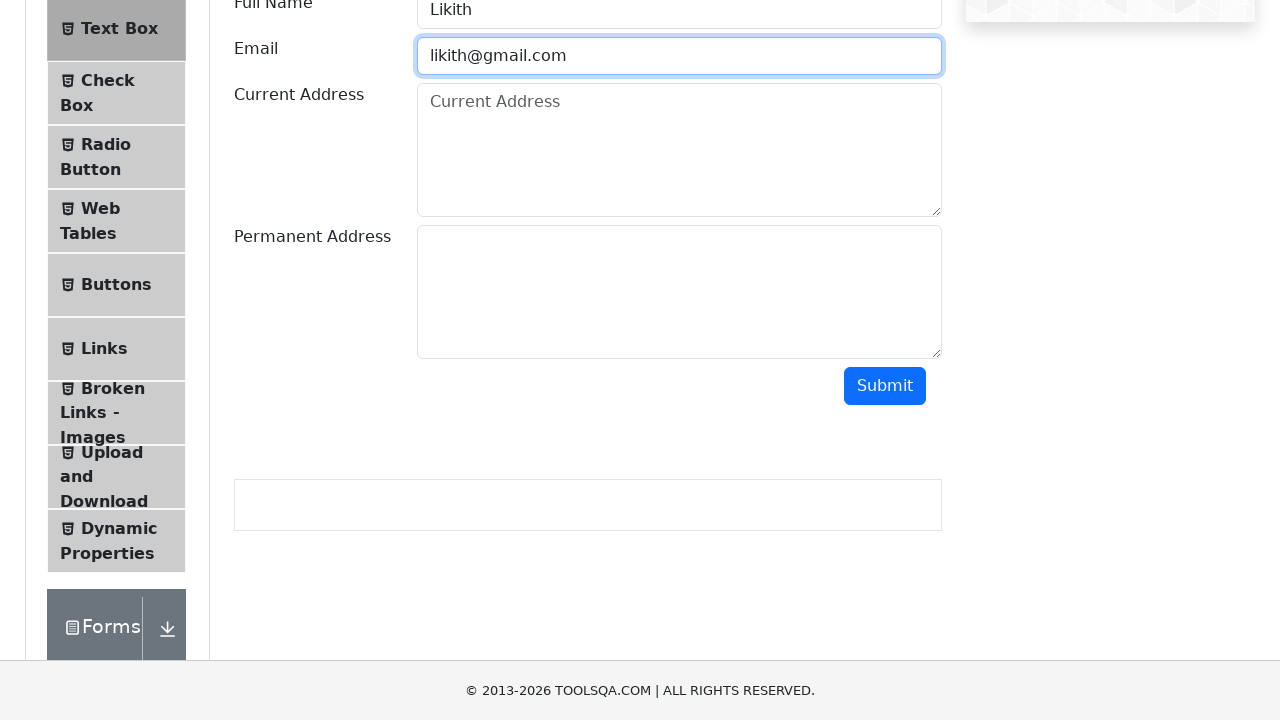

Filled in current address field with 'Kirlosker layout Bangalore' on #currentAddress
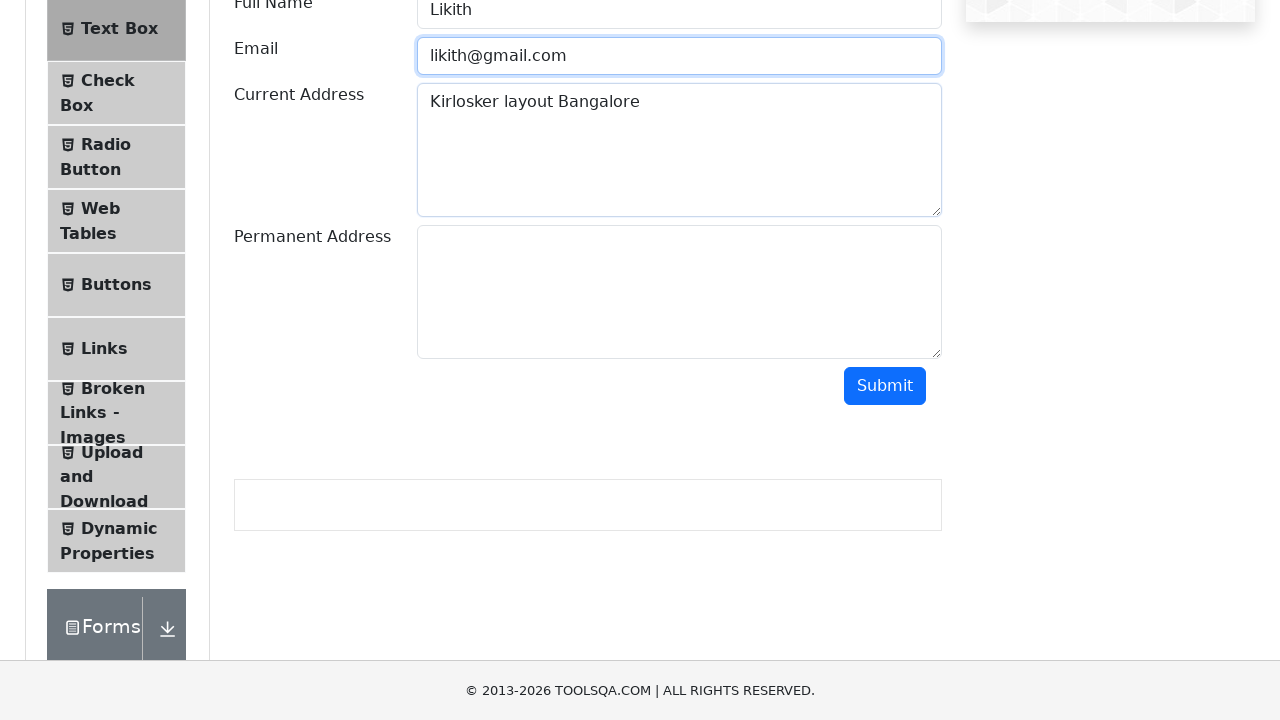

Filled in permanent address field with 'Raghavendra colony madhugiri' on #permanentAddress
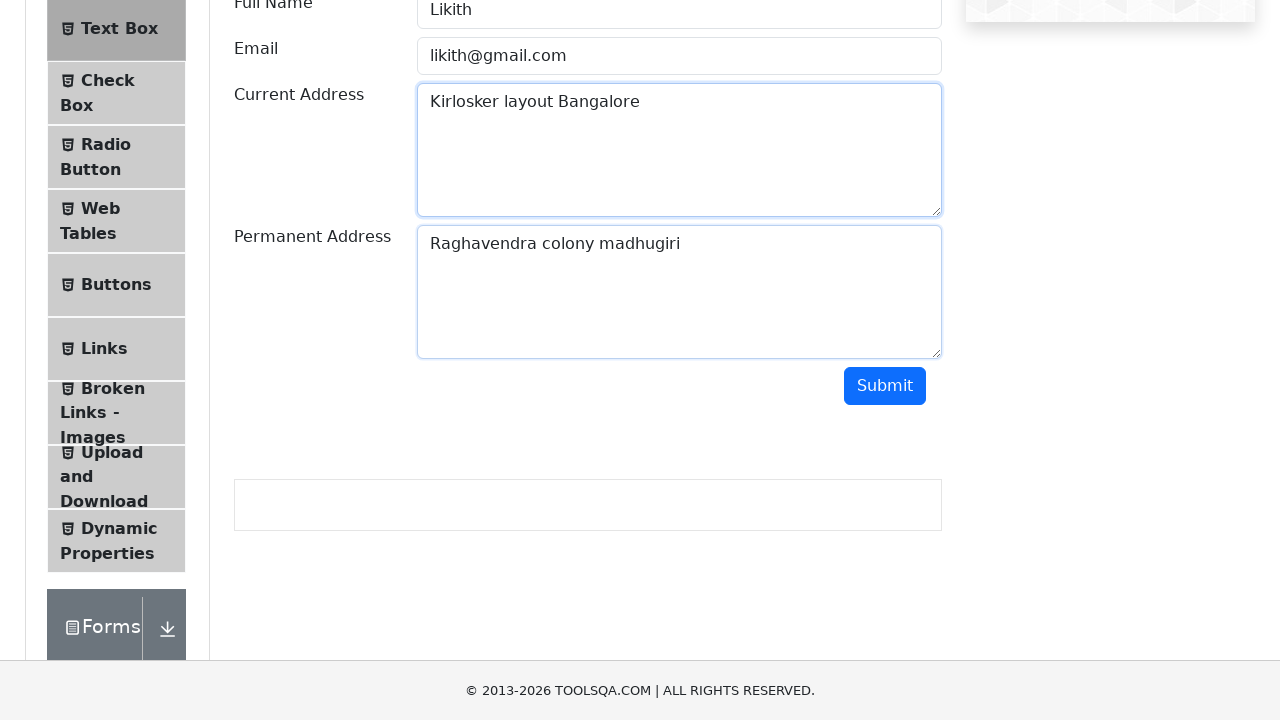

Clicked submit button to submit the form at (885, 386) on #submit
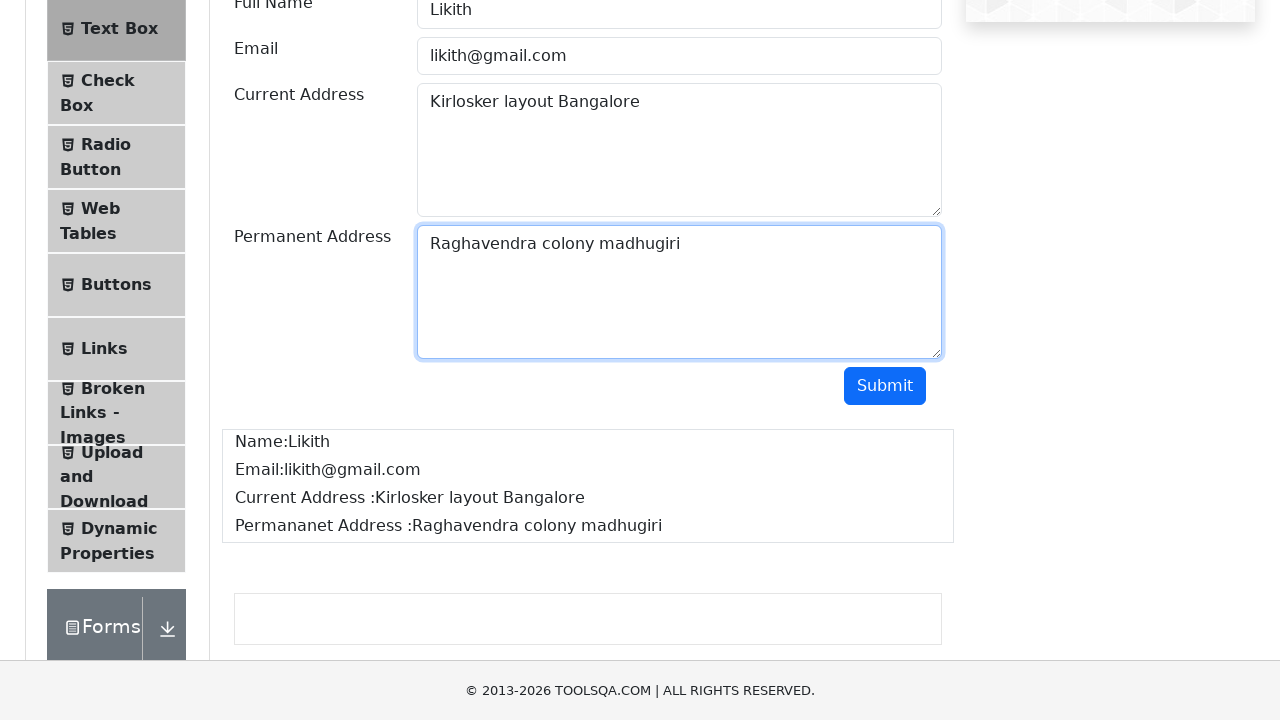

Output section appeared after form submission
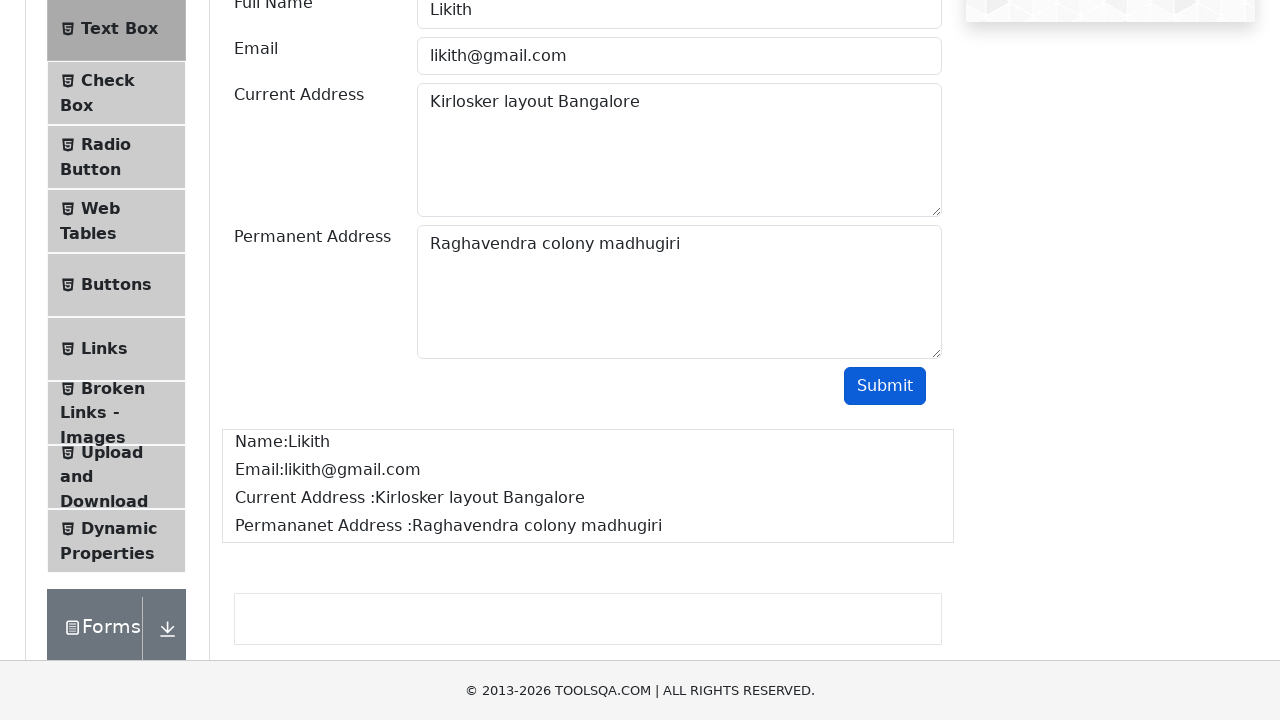

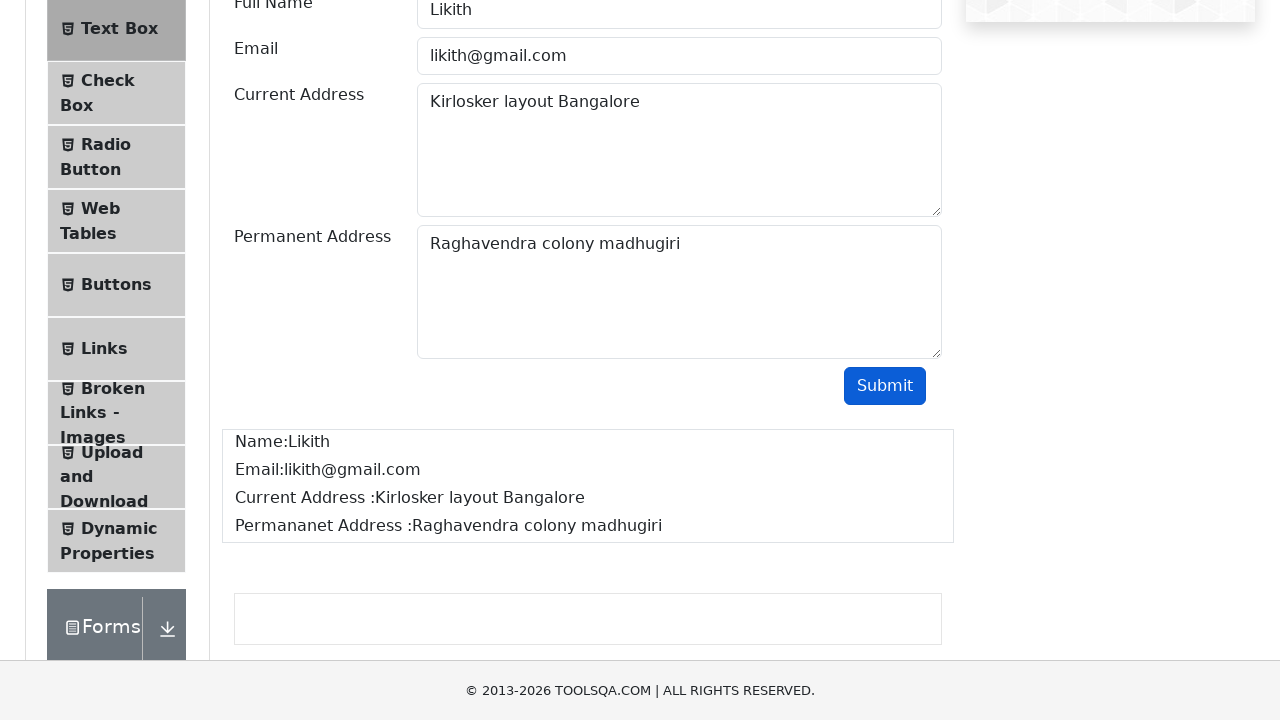